Tests file upload functionality by uploading a file, selecting the "it's an image" checkbox, and submitting the form on a test page.

Starting URL: https://testpages.herokuapp.com/styled/file-upload-test.html

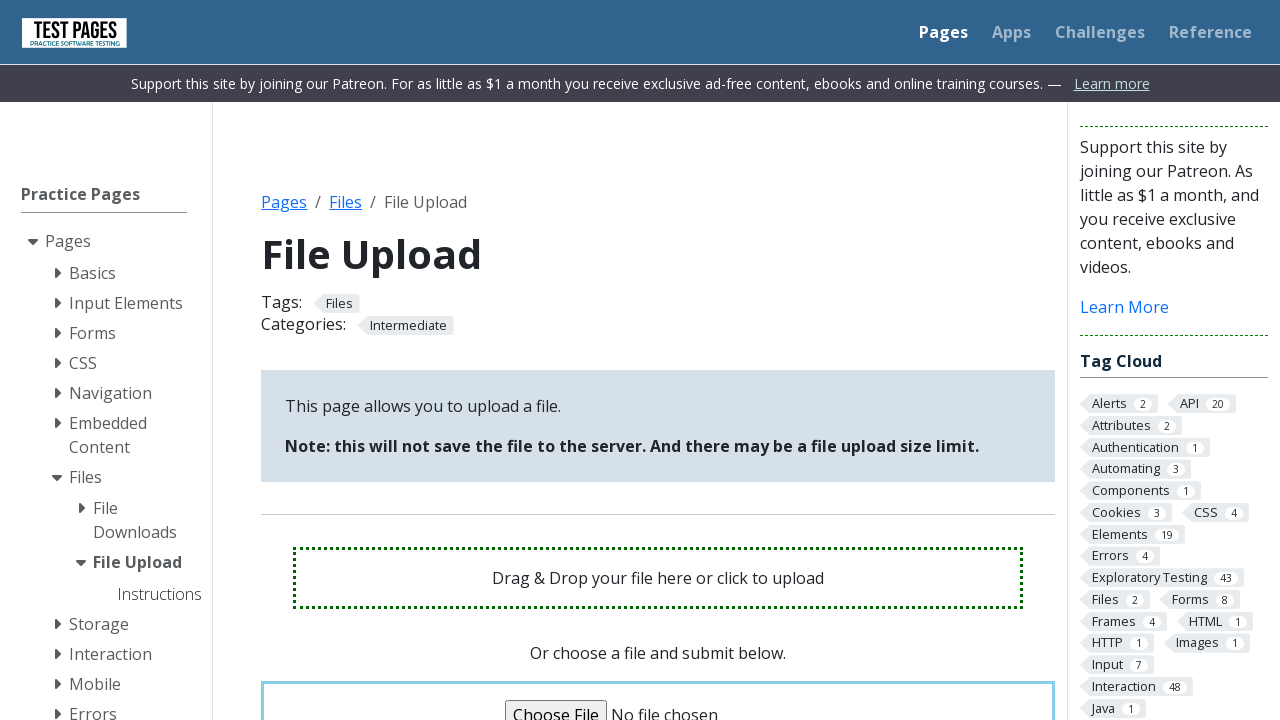

File input field is visible
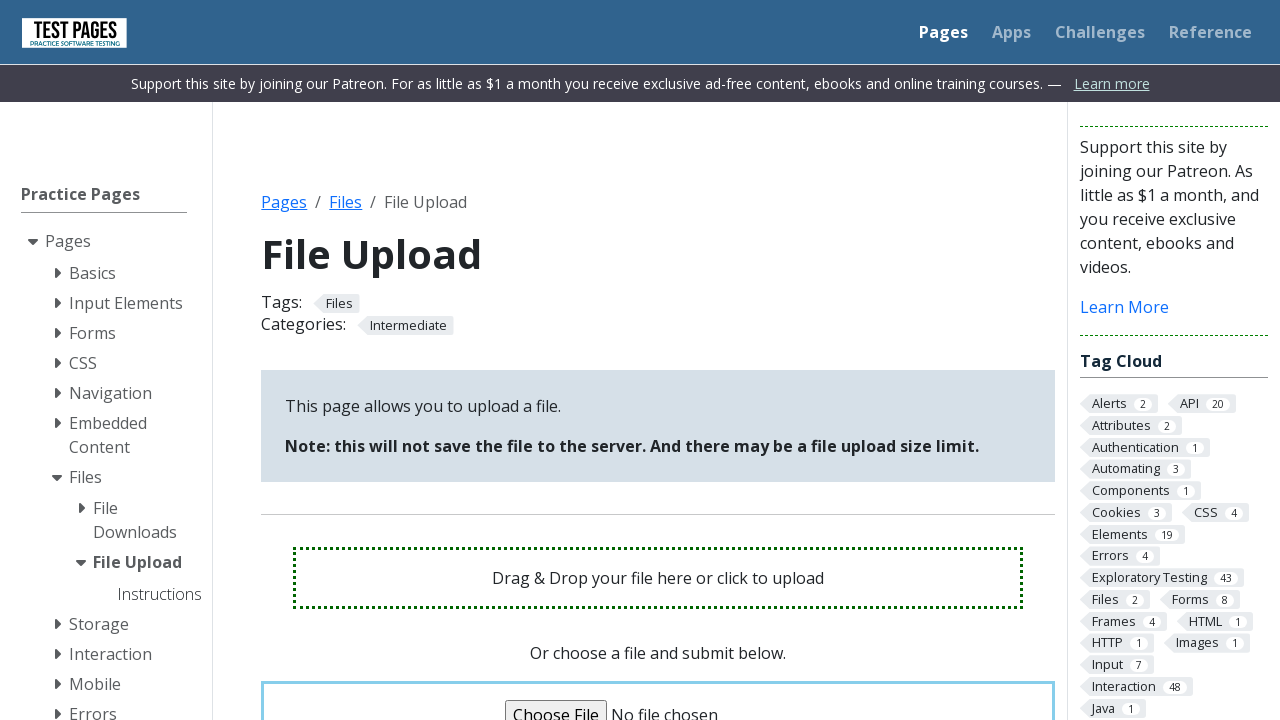

Created temporary test PNG image file
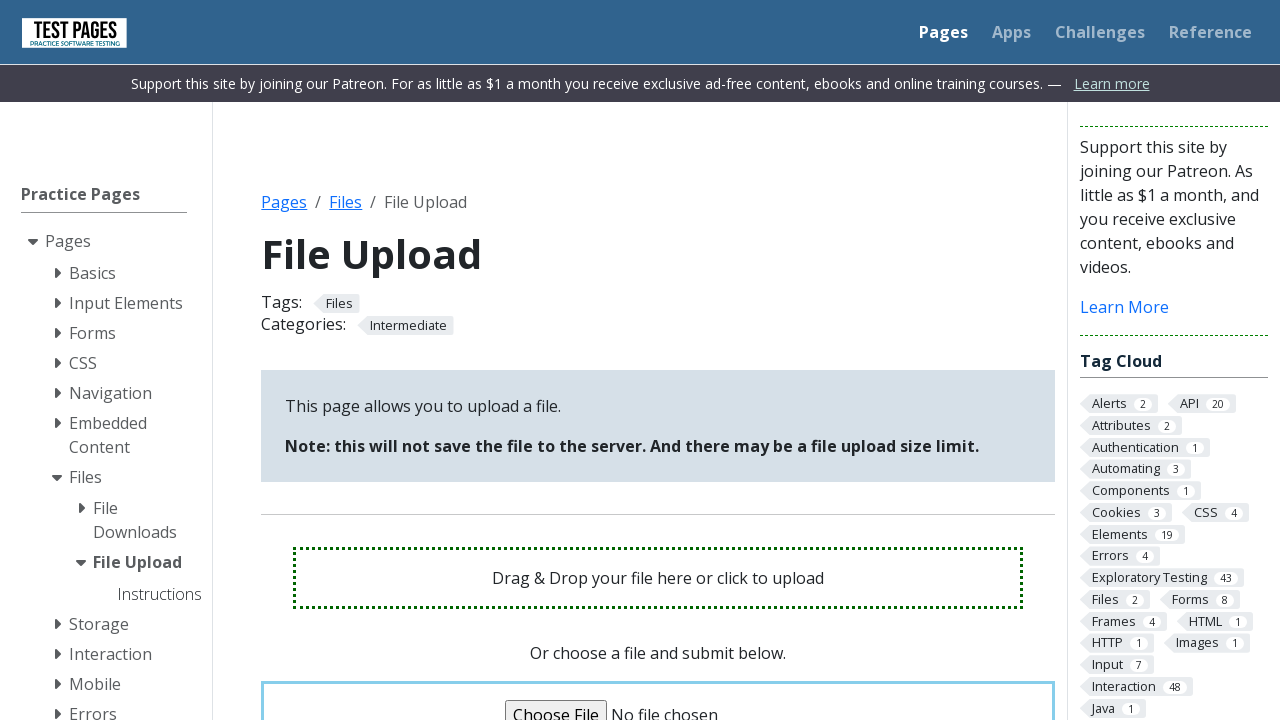

Uploaded test image file to file input field
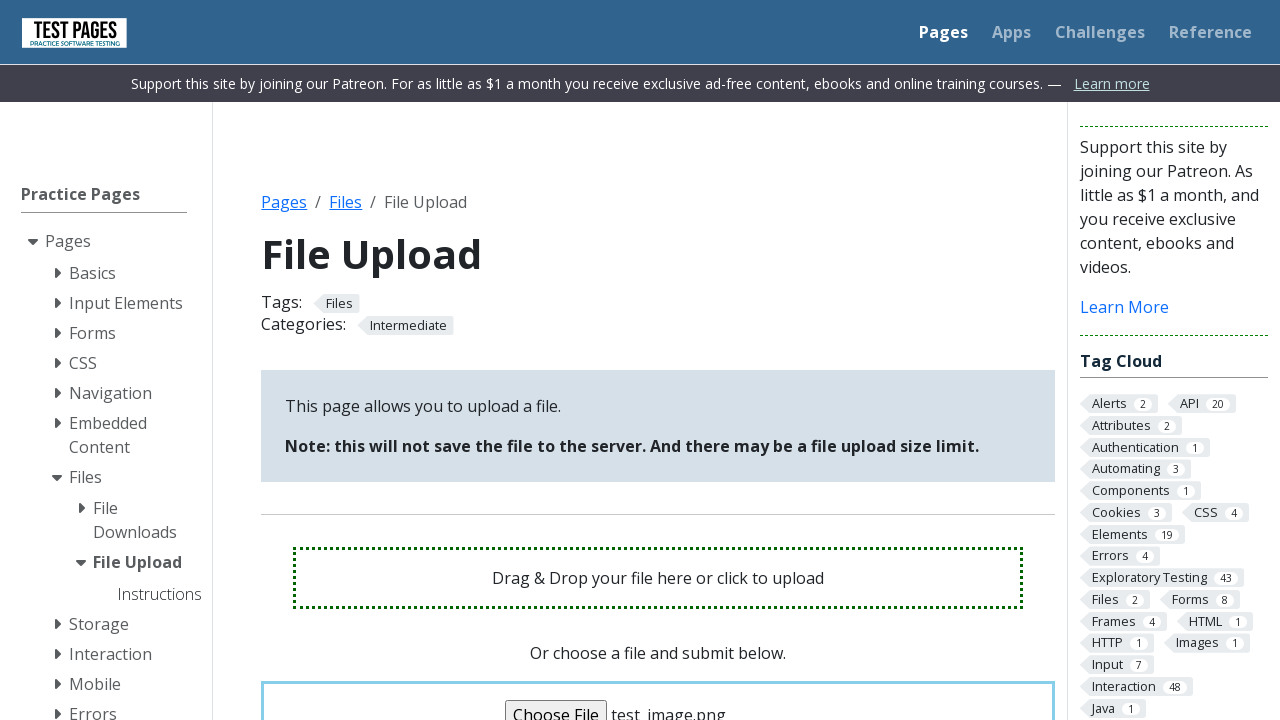

Checked the 'it's an image' checkbox at (571, 360) on input#itsanimage
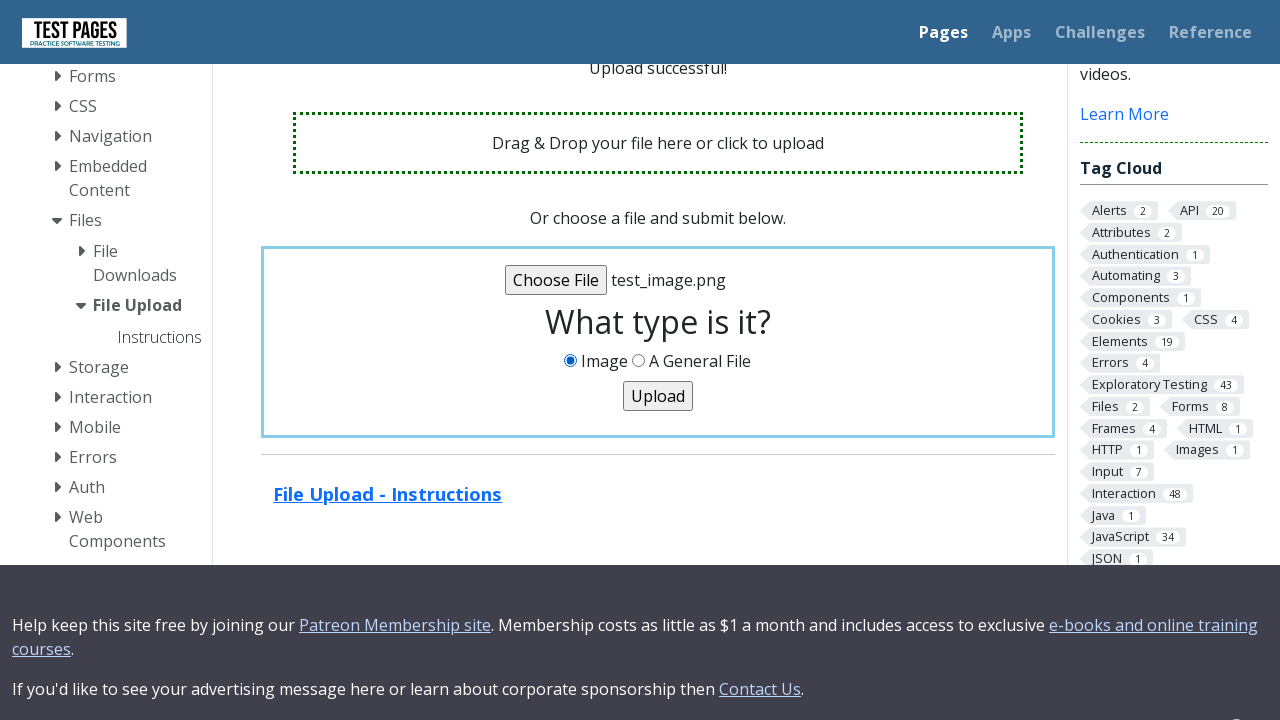

Clicked the submit button to upload file at (658, 396) on input[type='submit']
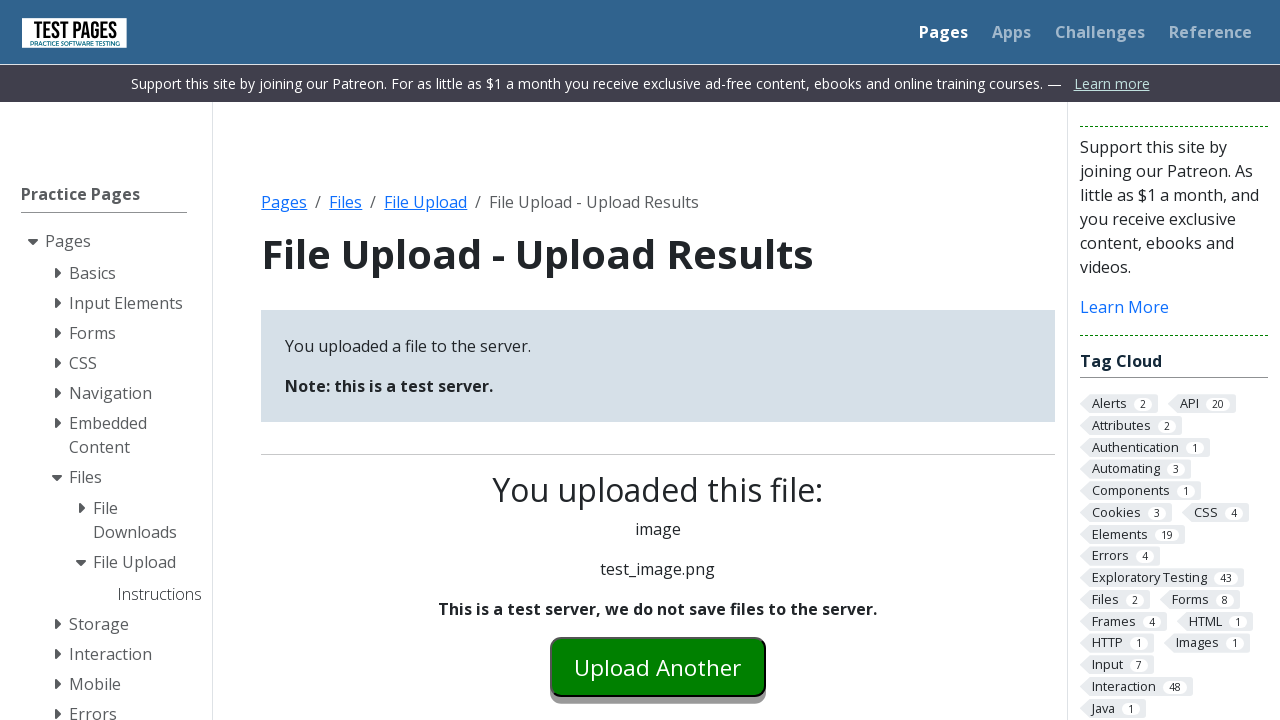

Form submission completed and page fully loaded
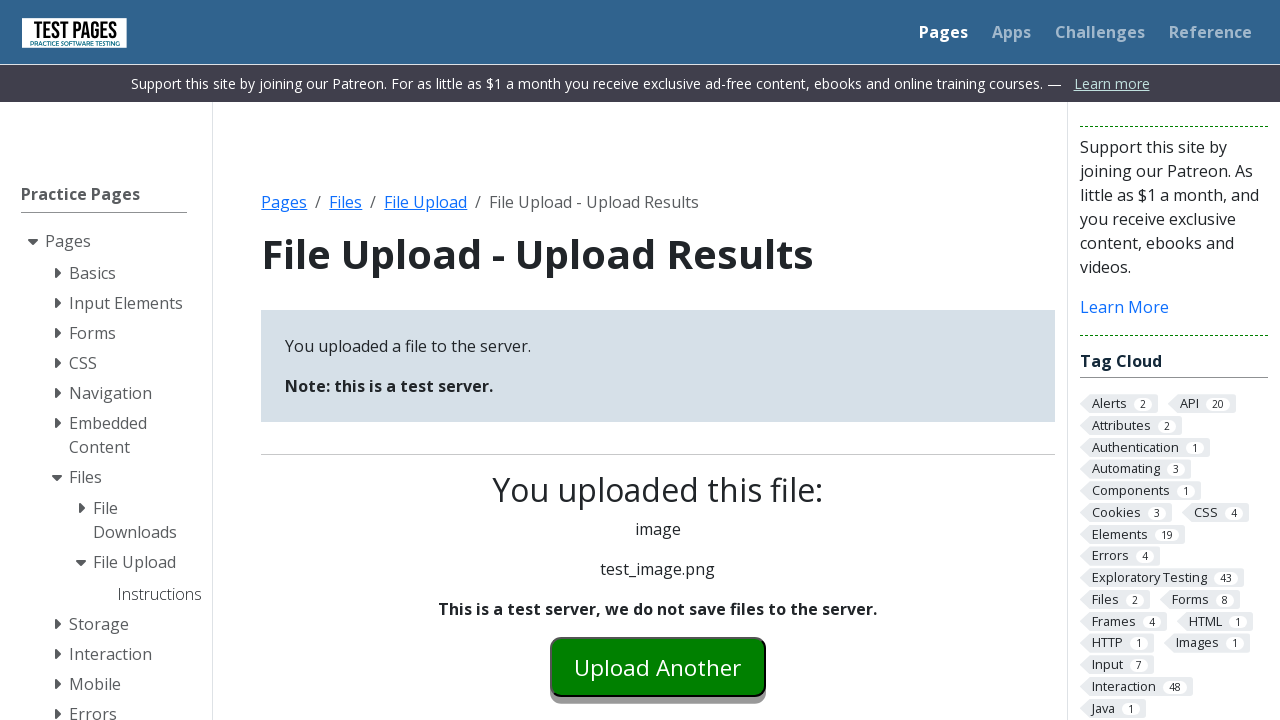

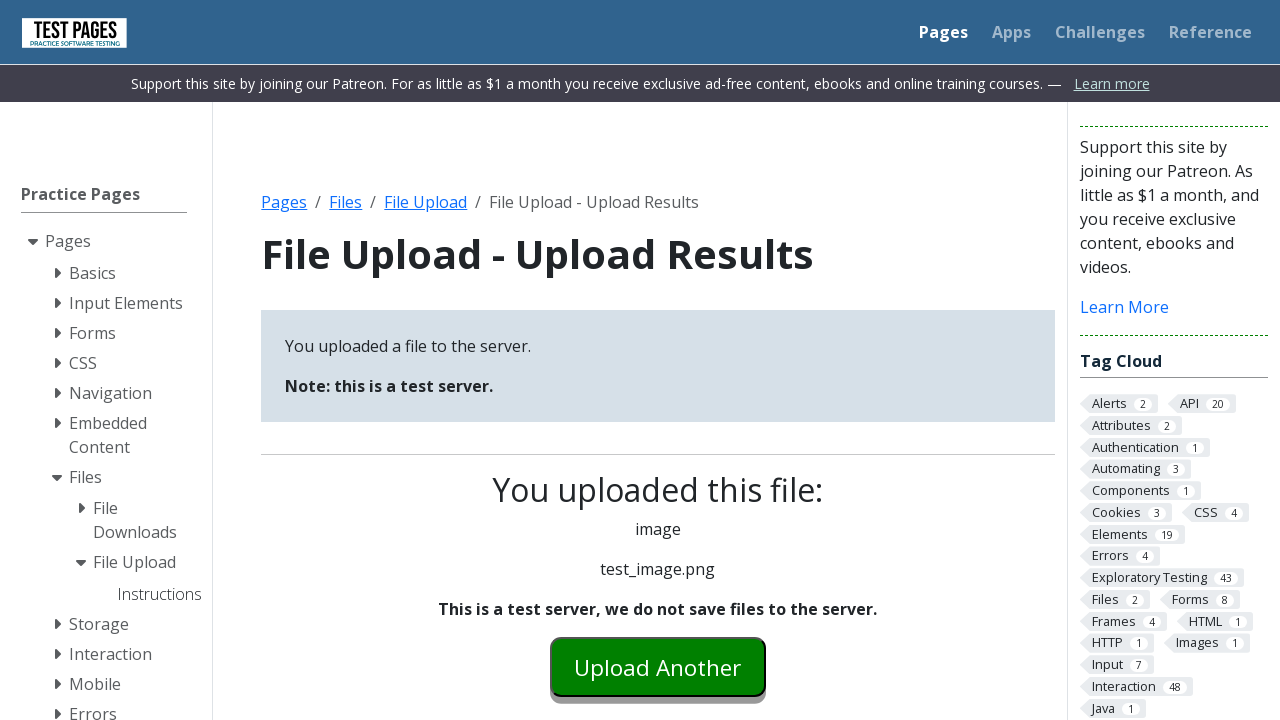